Tests 7-character validation form with Hebrew characters input and verifies the validation message shows "Invalid Value"

Starting URL: https://testpages.eviltester.com/styled/apps/7charval/simple7charvalidation.html

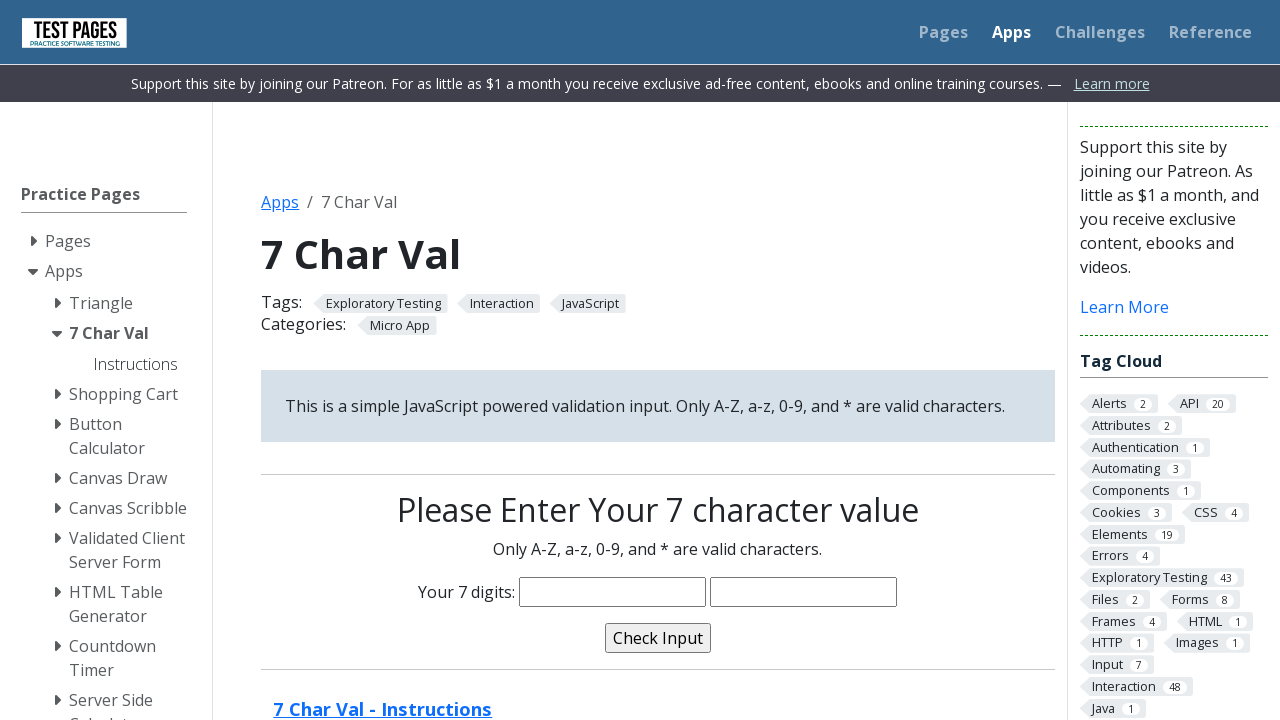

Filled characters field with Hebrew characters 'שכעגכיח' on input[name='characters']
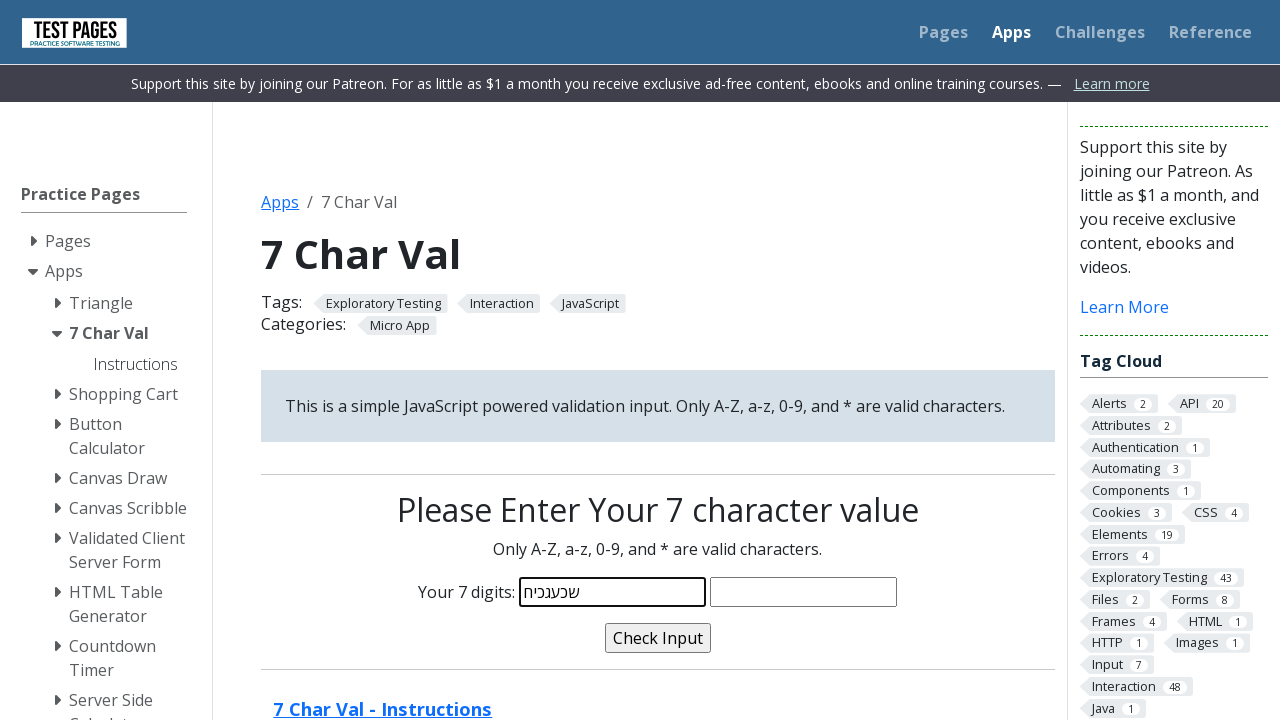

Clicked validate button at (658, 638) on input[name='validate']
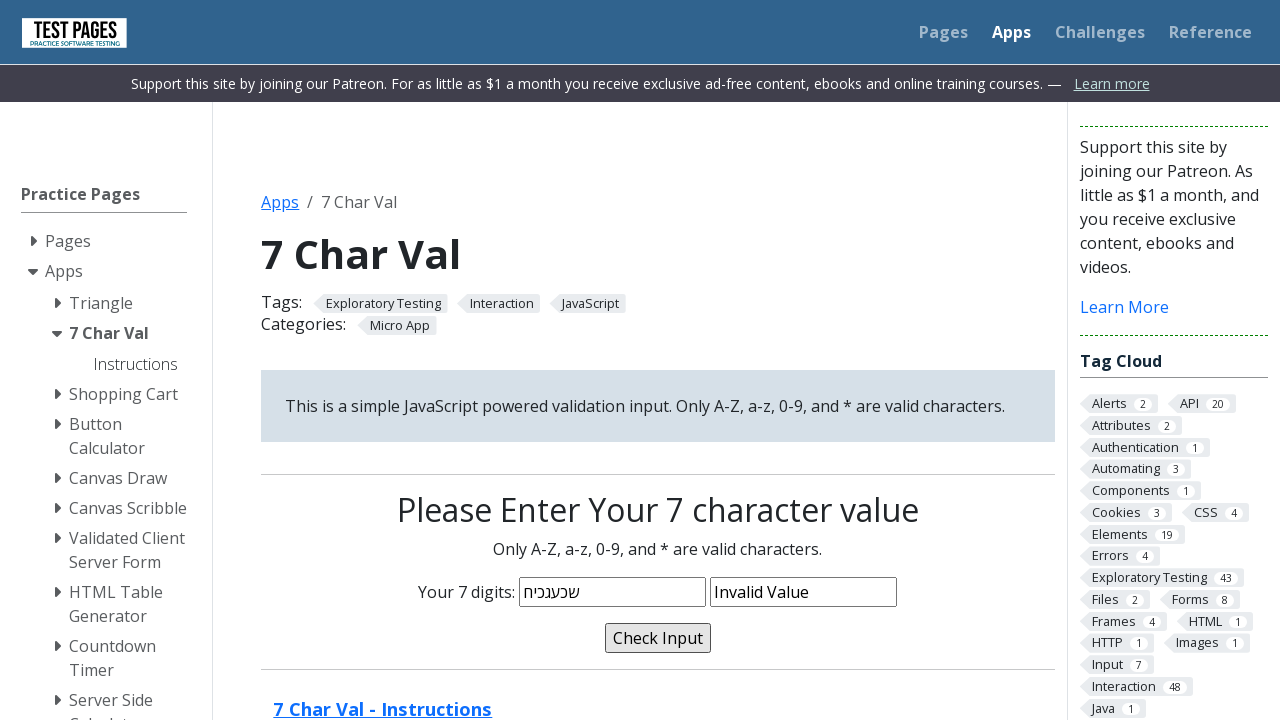

Validation message field appeared
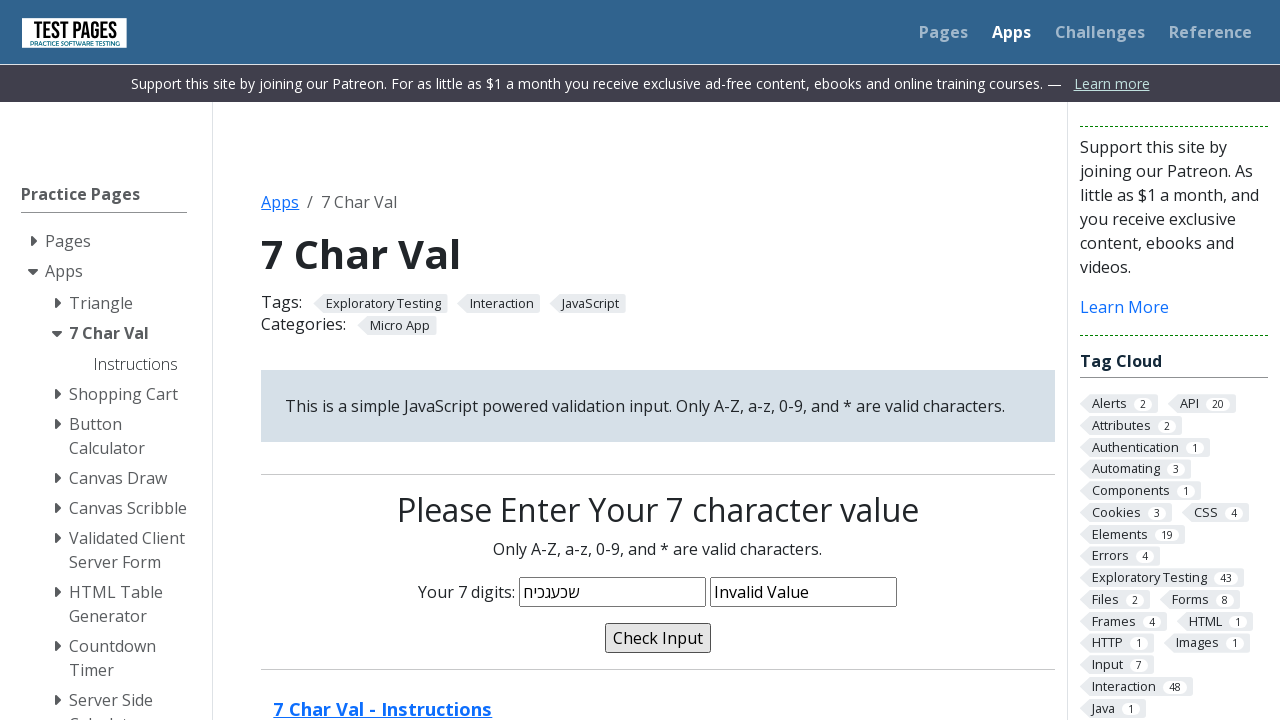

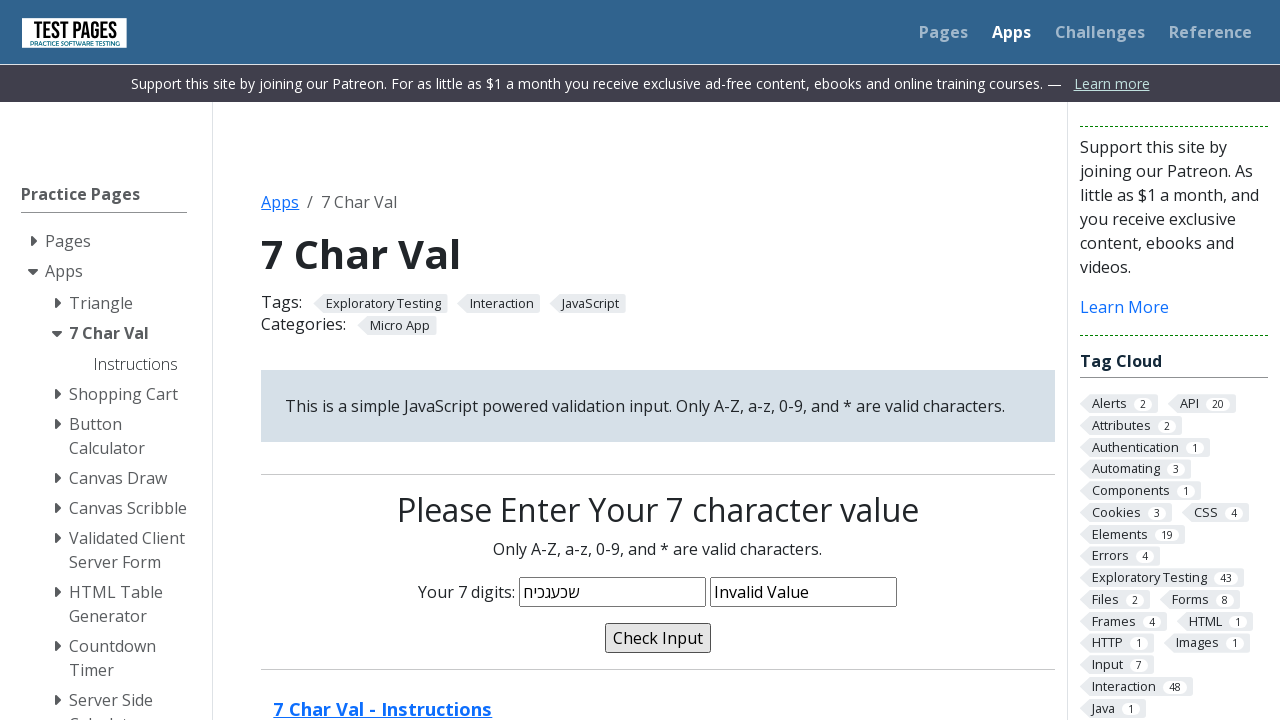